Tests browser zoom functionality by using JavaScript to change the page zoom level from 20% to 75%

Starting URL: https://demo.nopcommerce.com/

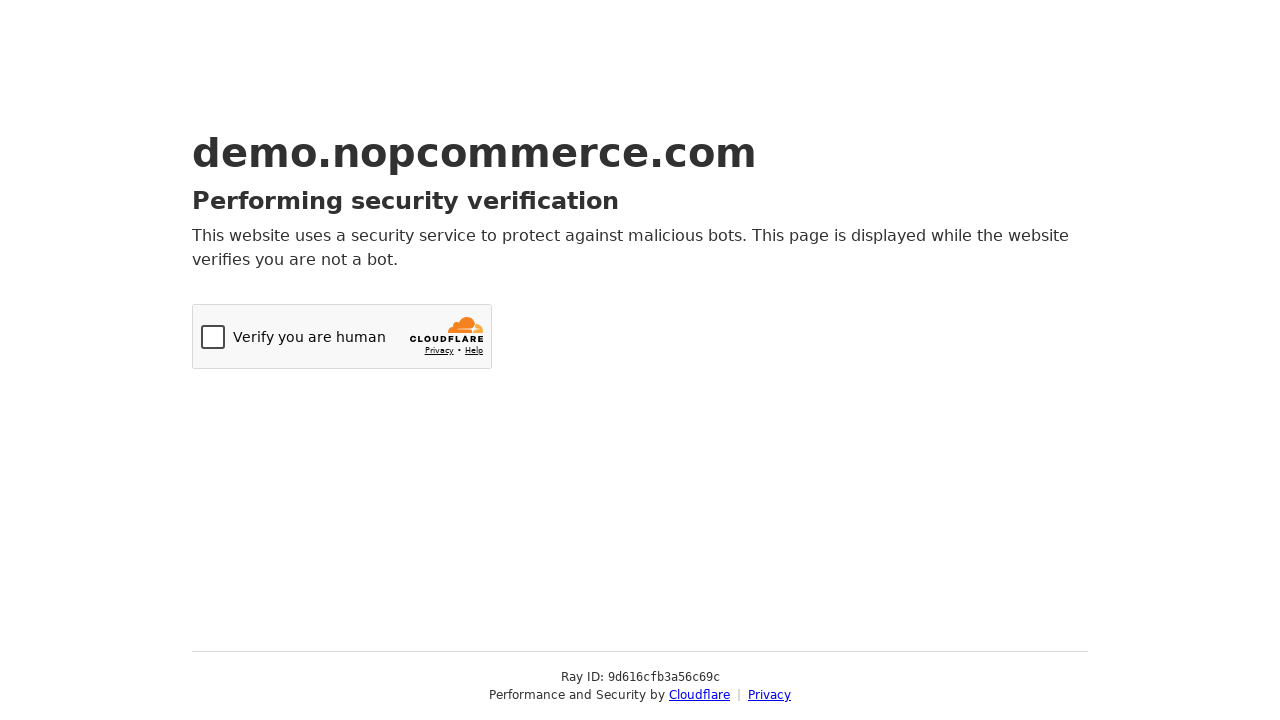

Set page zoom level to 20% using JavaScript
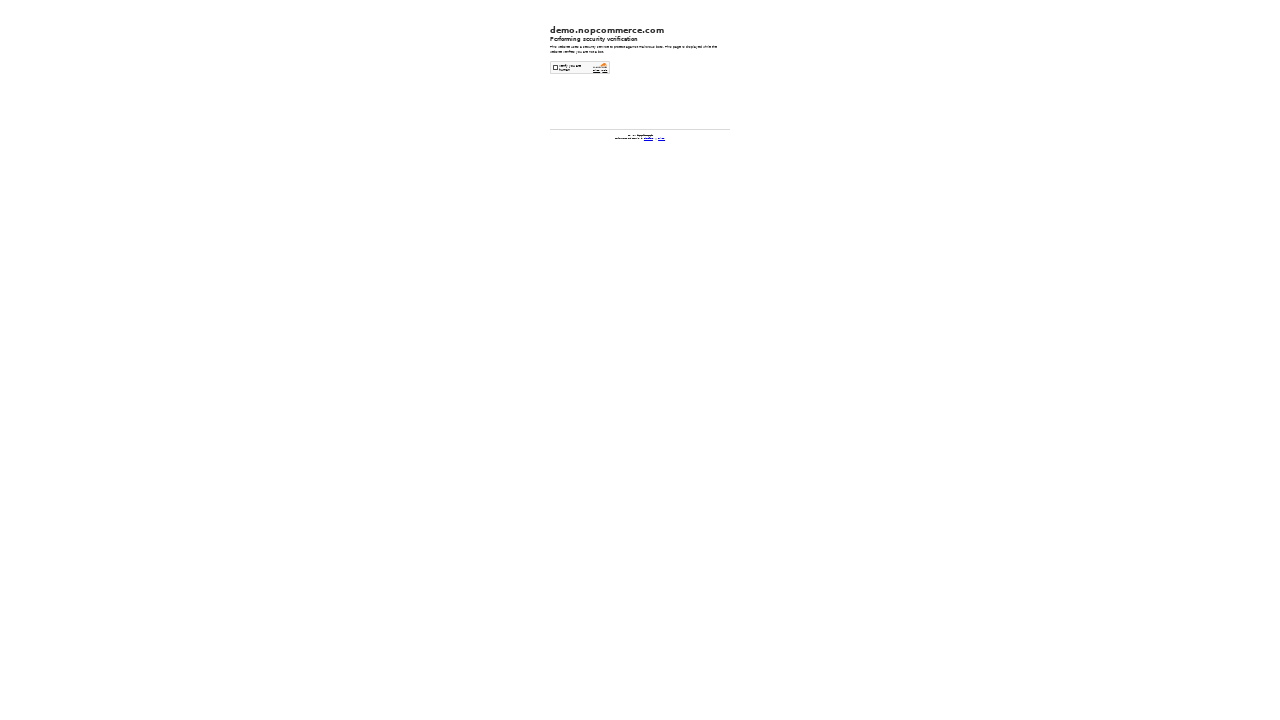

Waited 3 seconds to observe 20% zoom effect
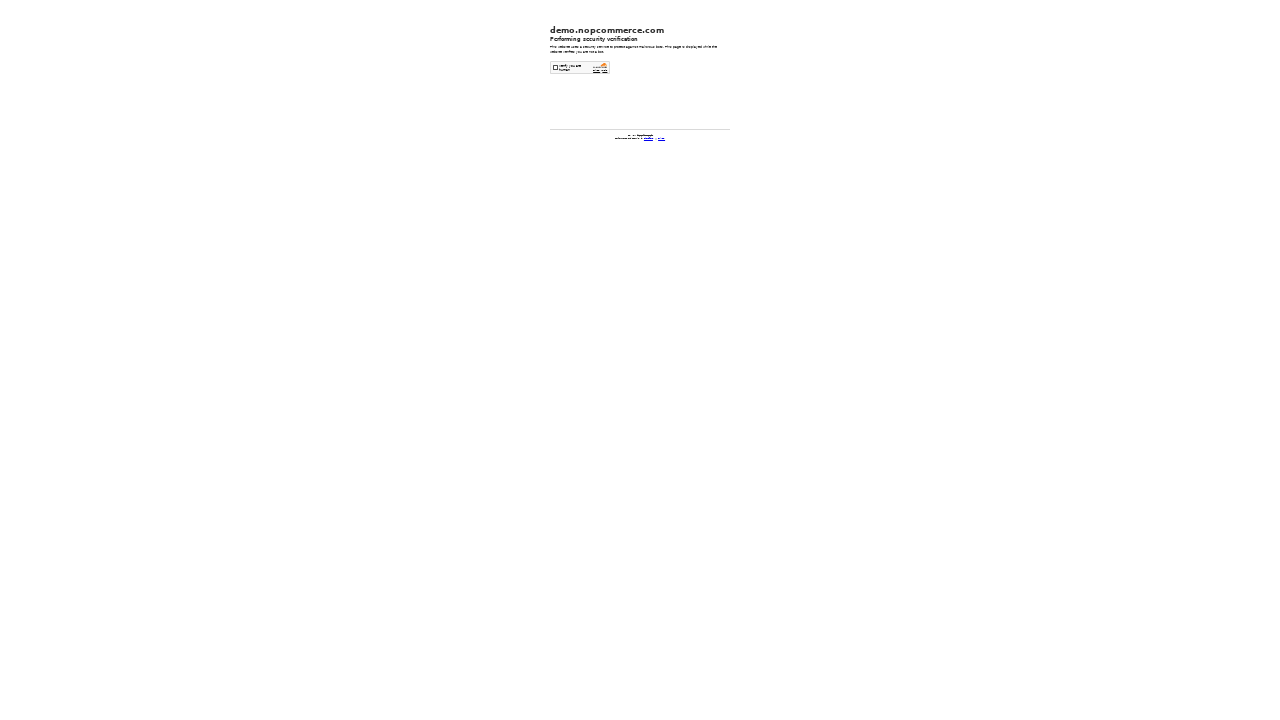

Set page zoom level to 75% using JavaScript
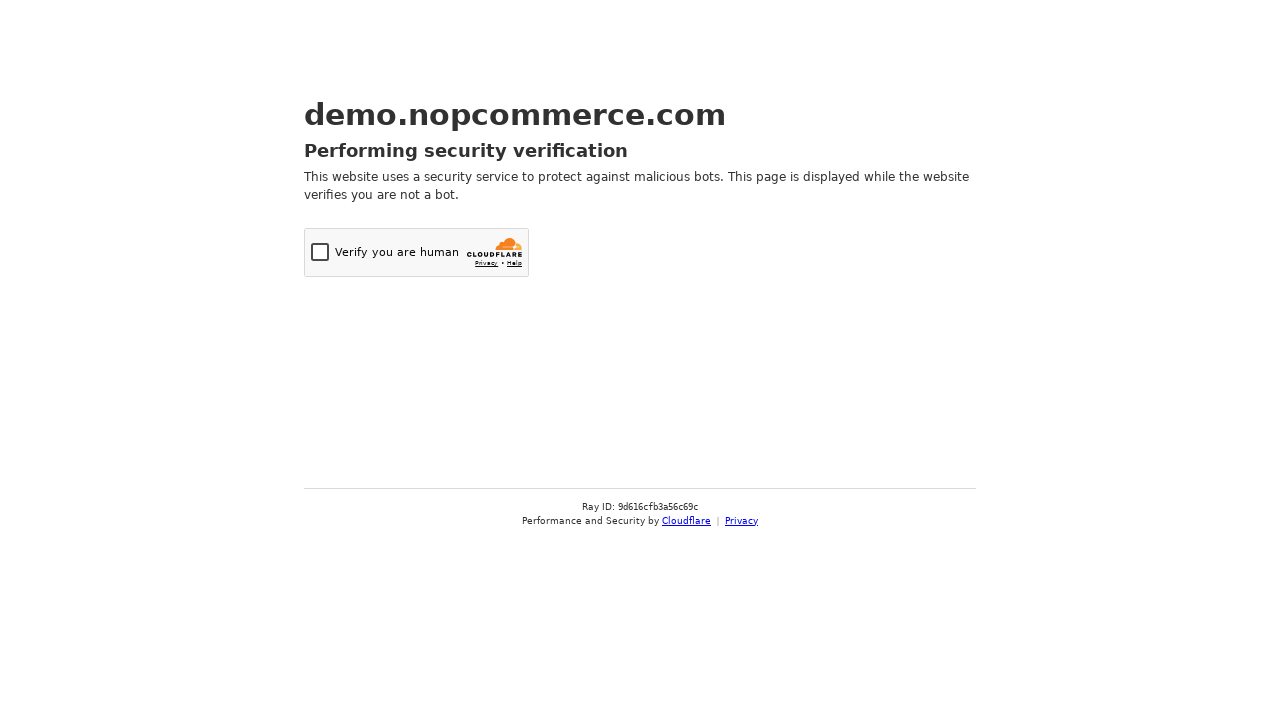

Waited 3 seconds to observe 75% zoom effect
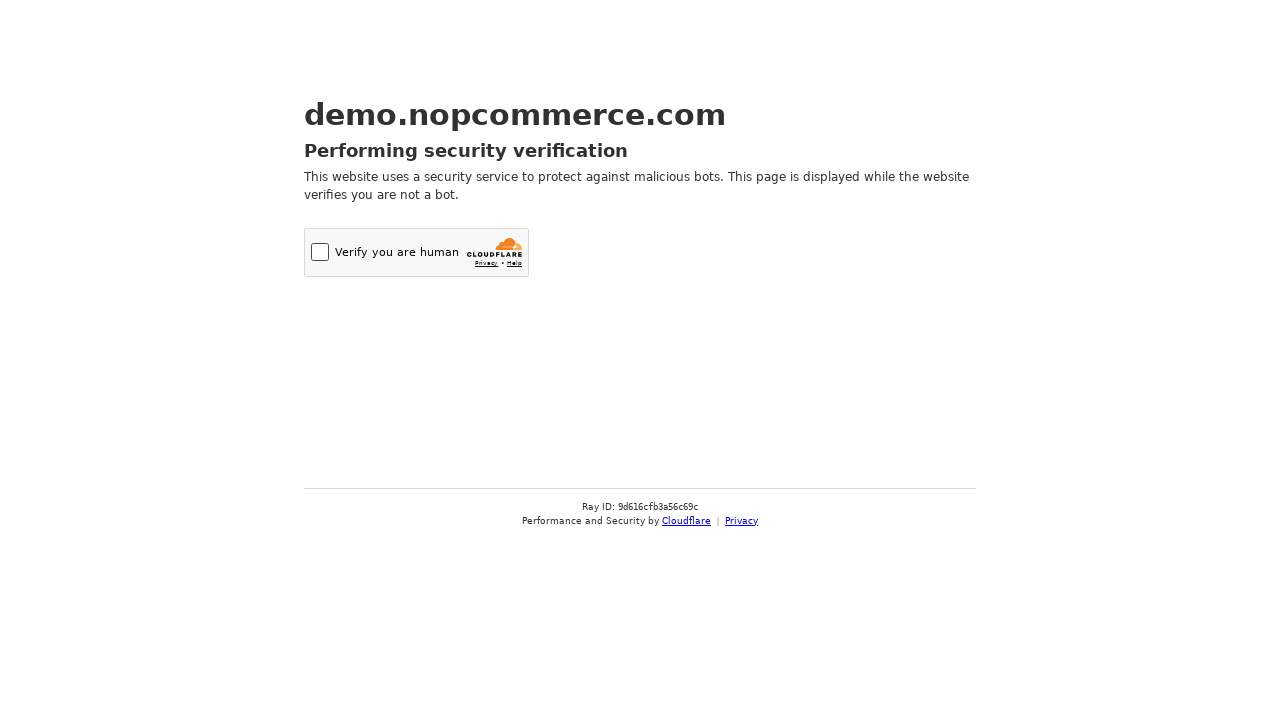

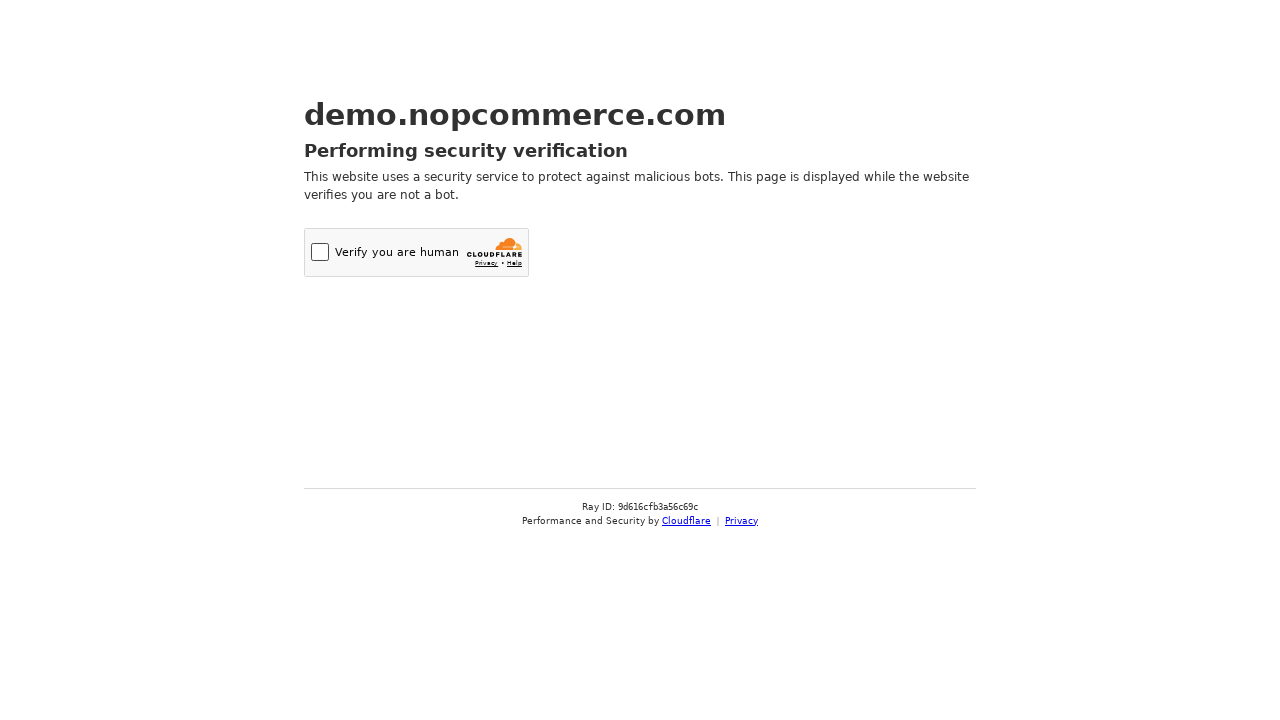